Tests jQuery UI droppable functionality by dragging an element and verifying the drop interaction

Starting URL: https://jqueryui.com/droppable

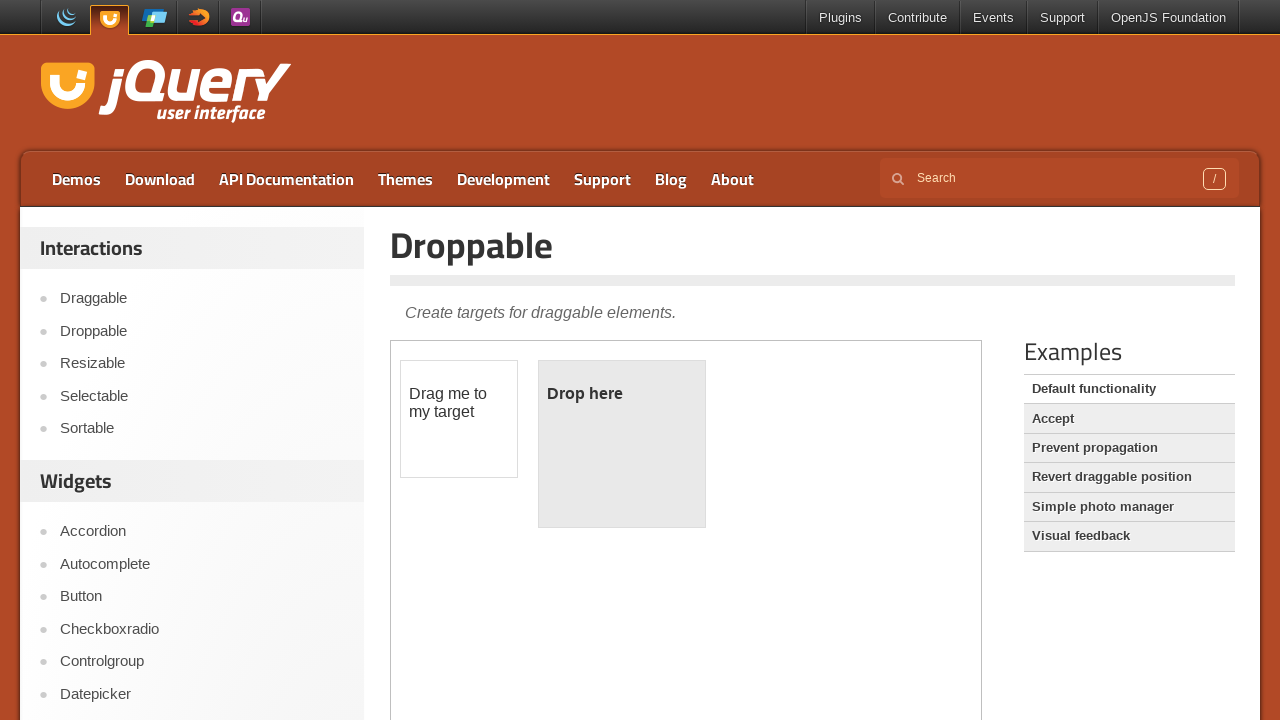

Located the iframe containing the droppable demo
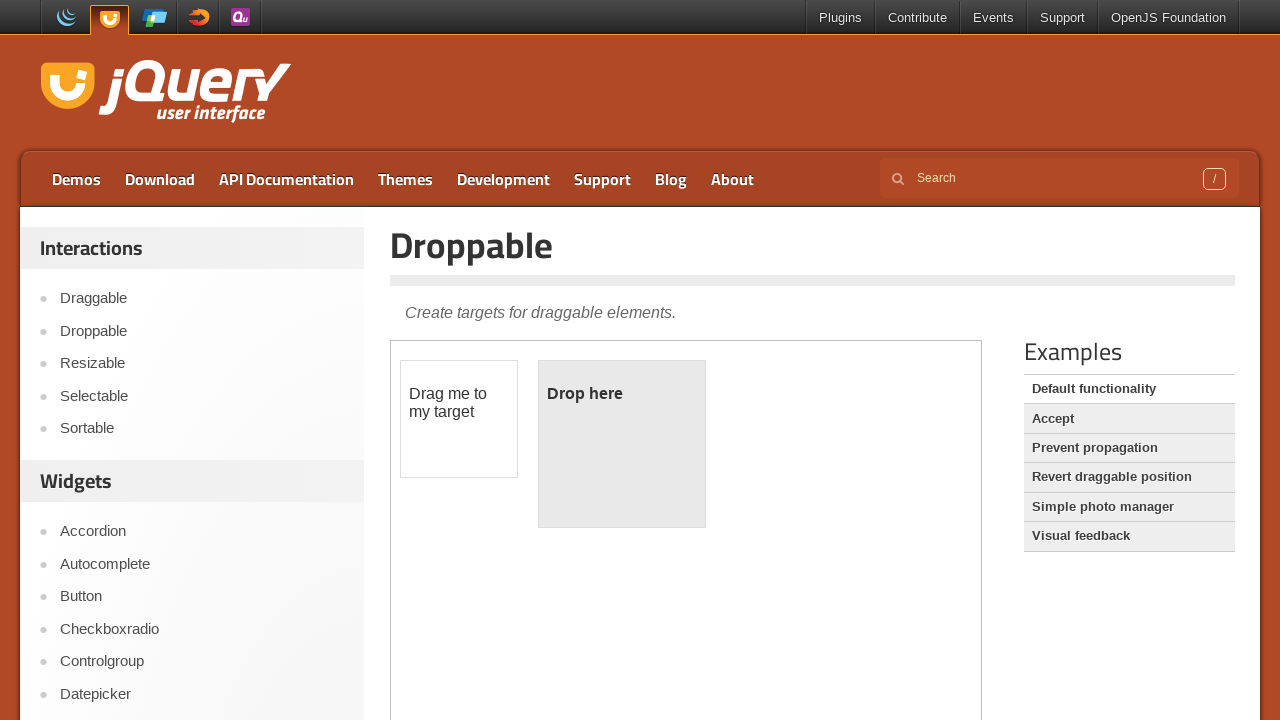

Located the draggable element
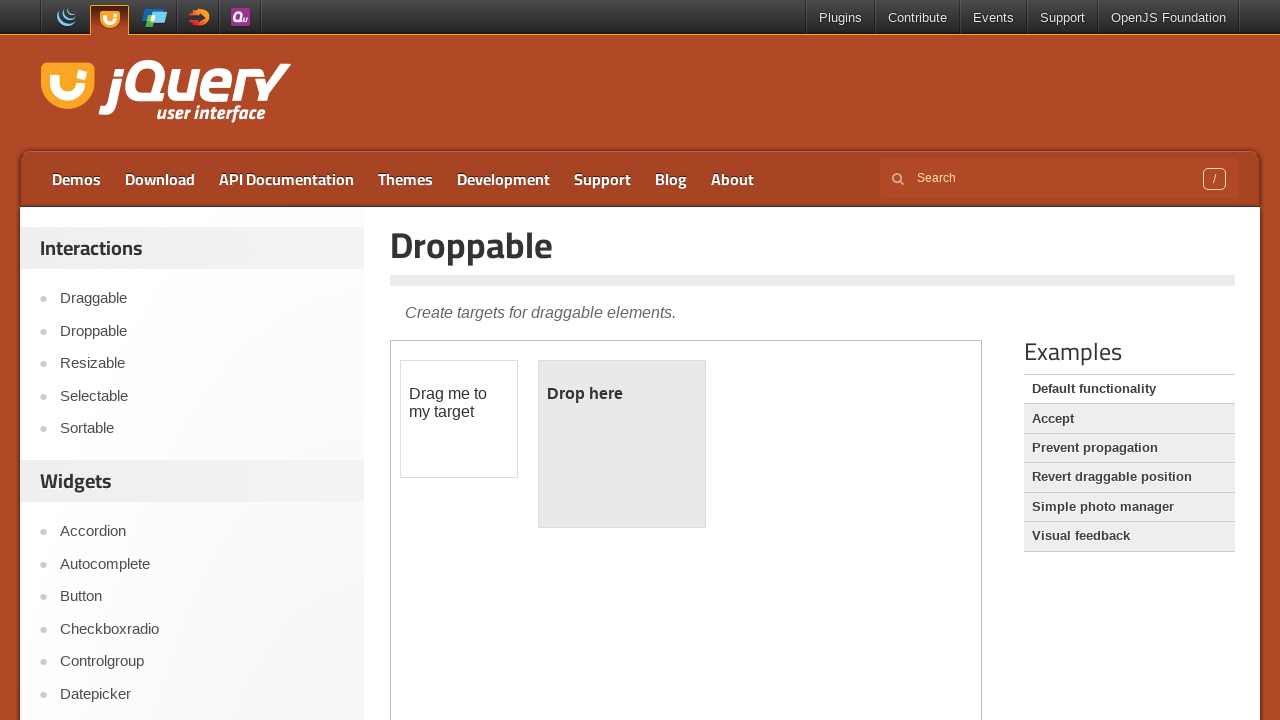

Located the droppable element
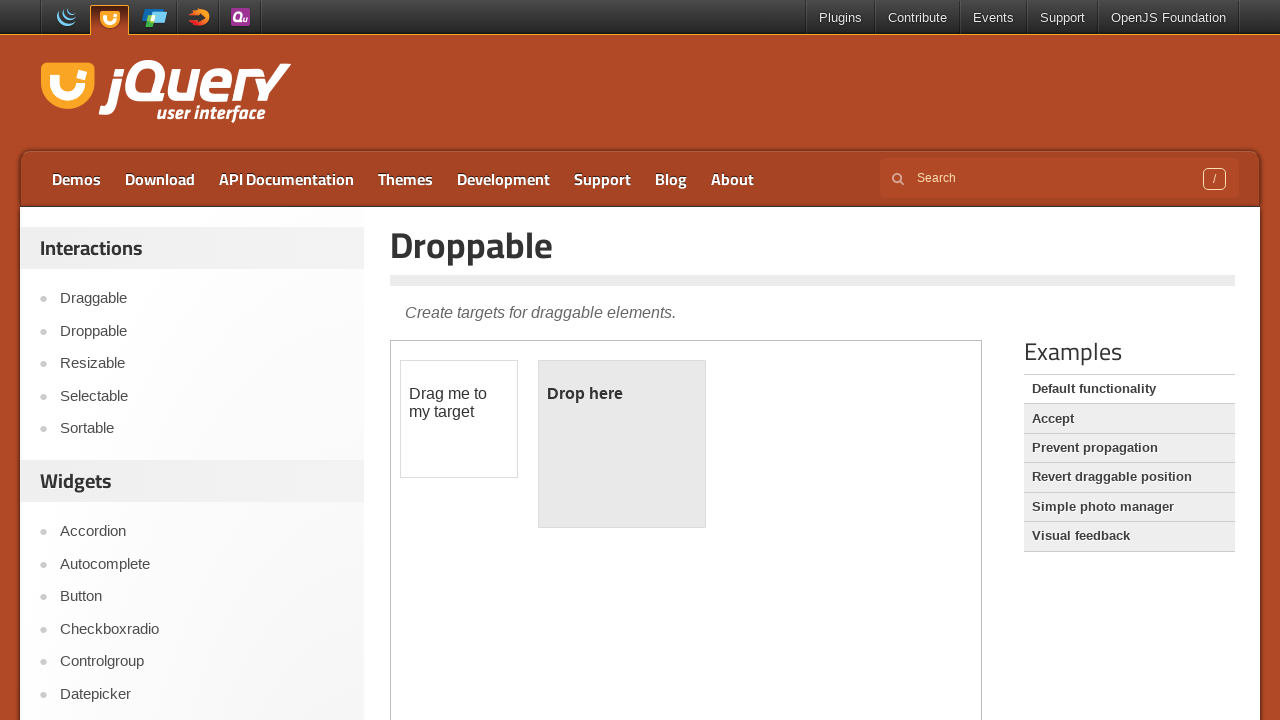

Dragged the draggable element onto the droppable element at (622, 444)
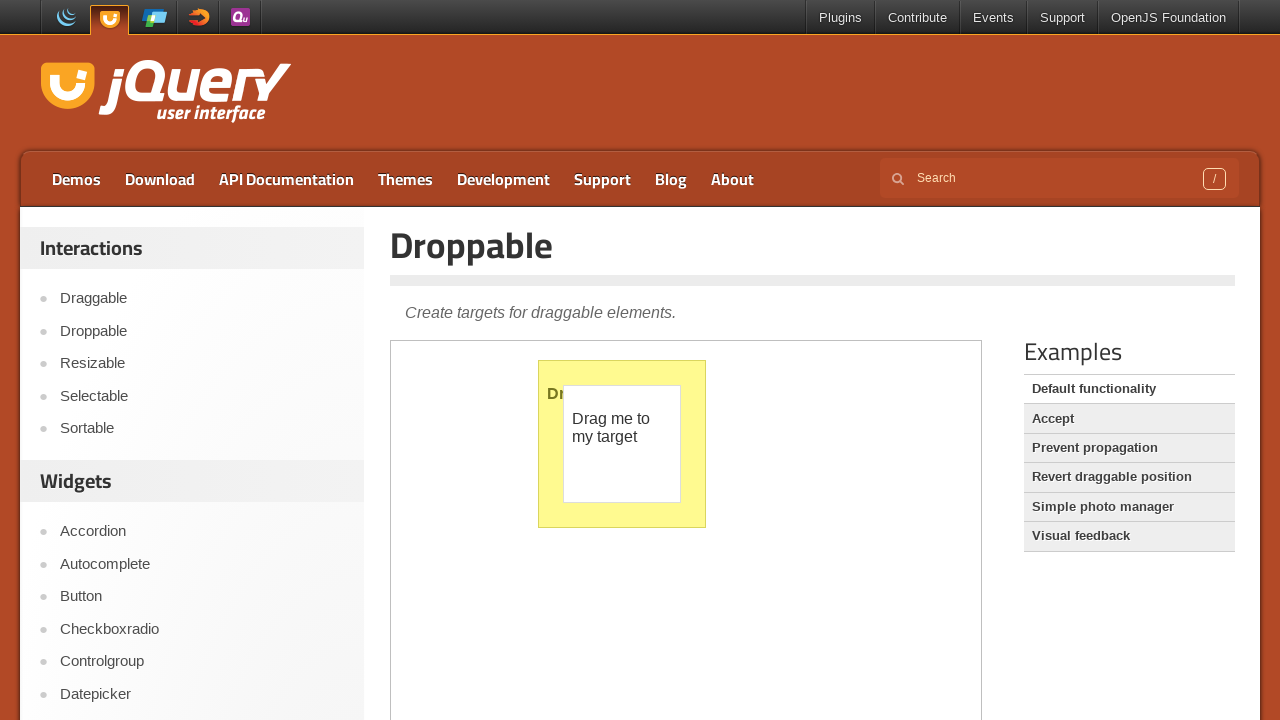

Retrieved the text content of the droppable element after drop
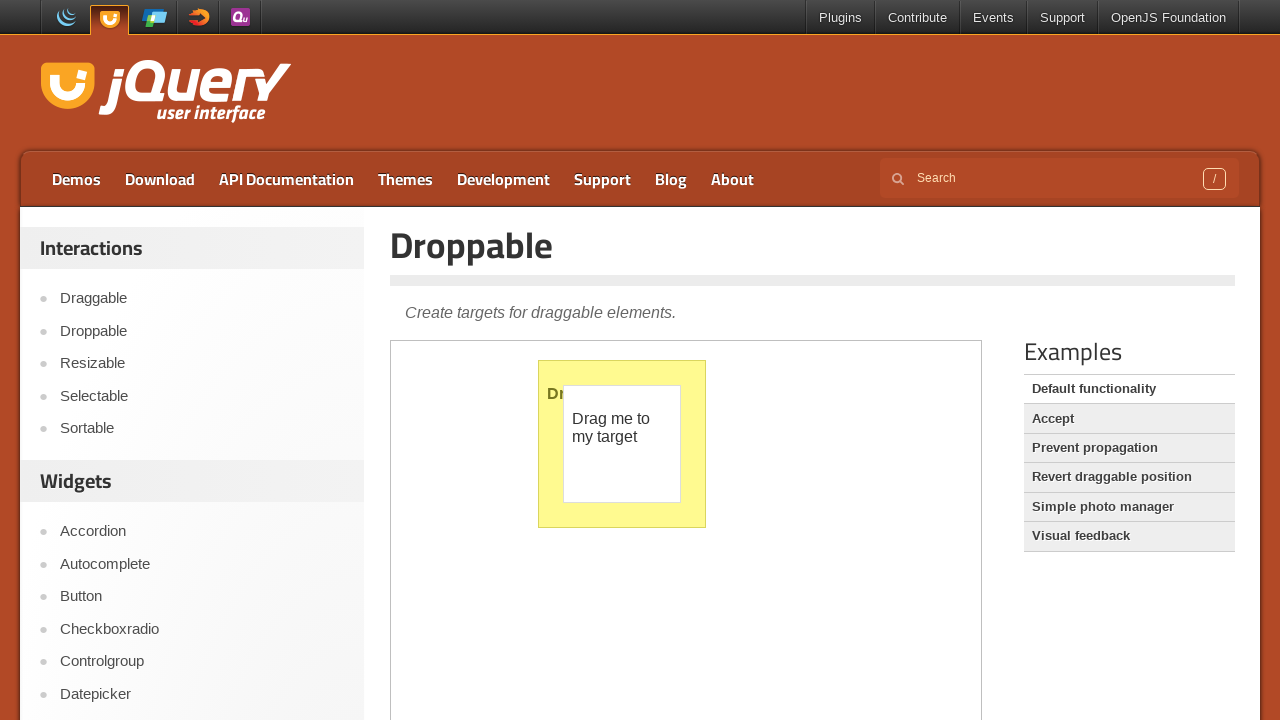

Verified droppable text after drop: 
	Dropped!

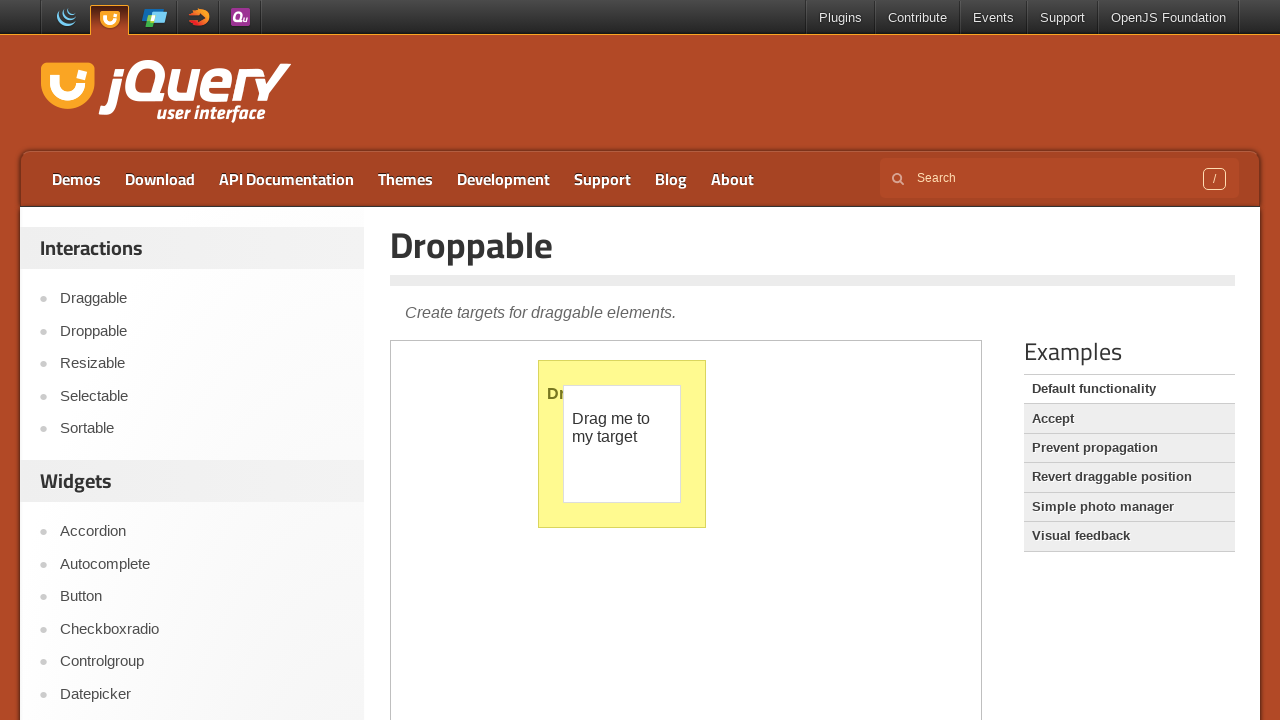

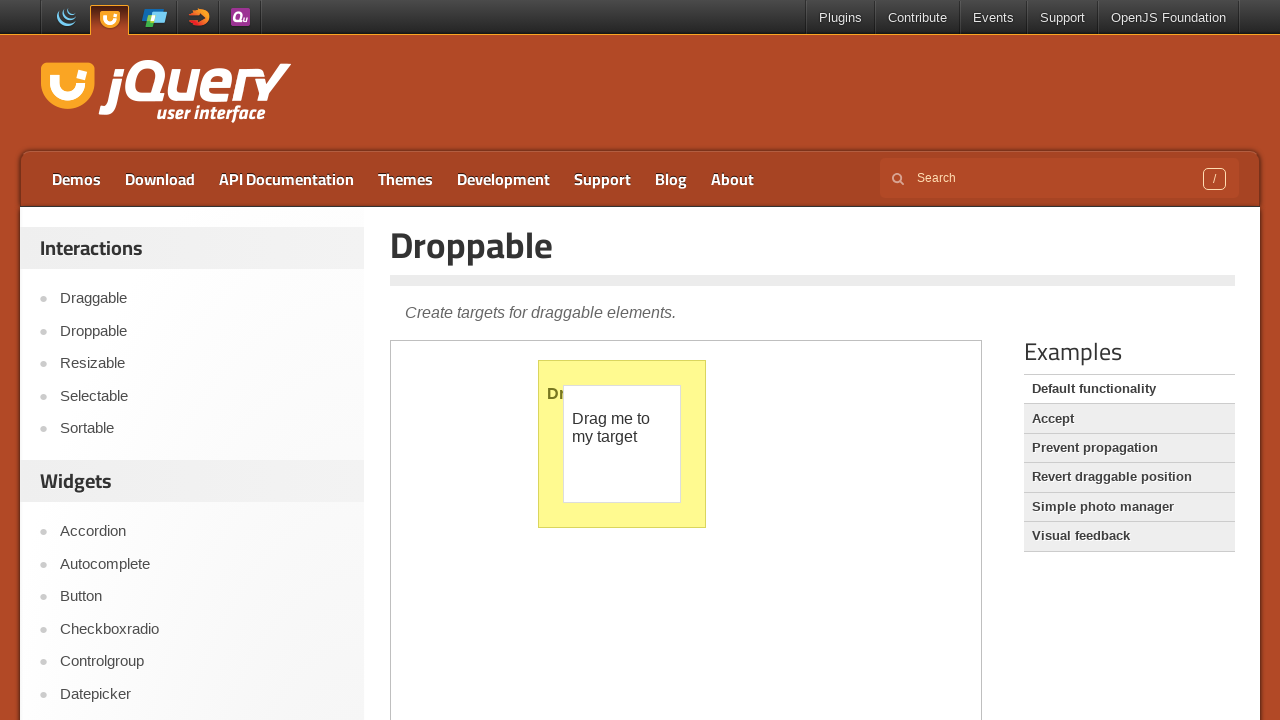